Tests navigation from the home page to the About Us page by clicking the about link and verifying page navigation

Starting URL: https://v1.training-support.net

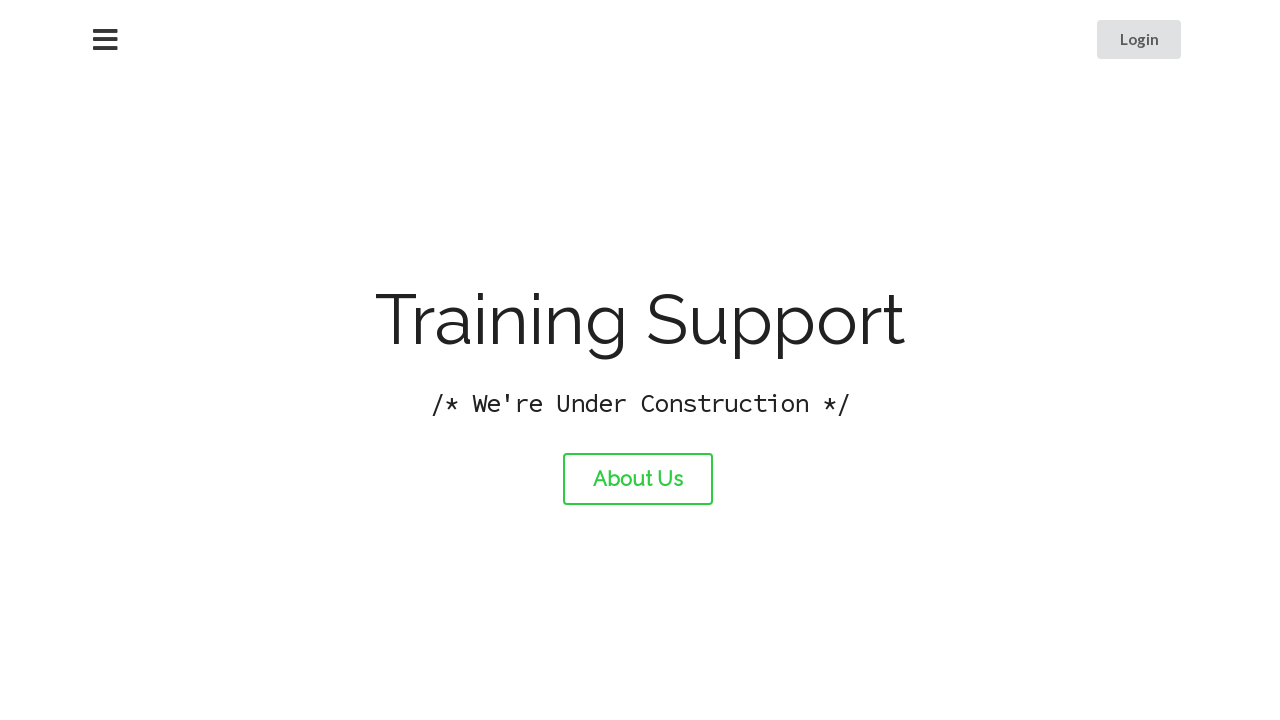

Clicked the About Us link at (638, 479) on #about-link
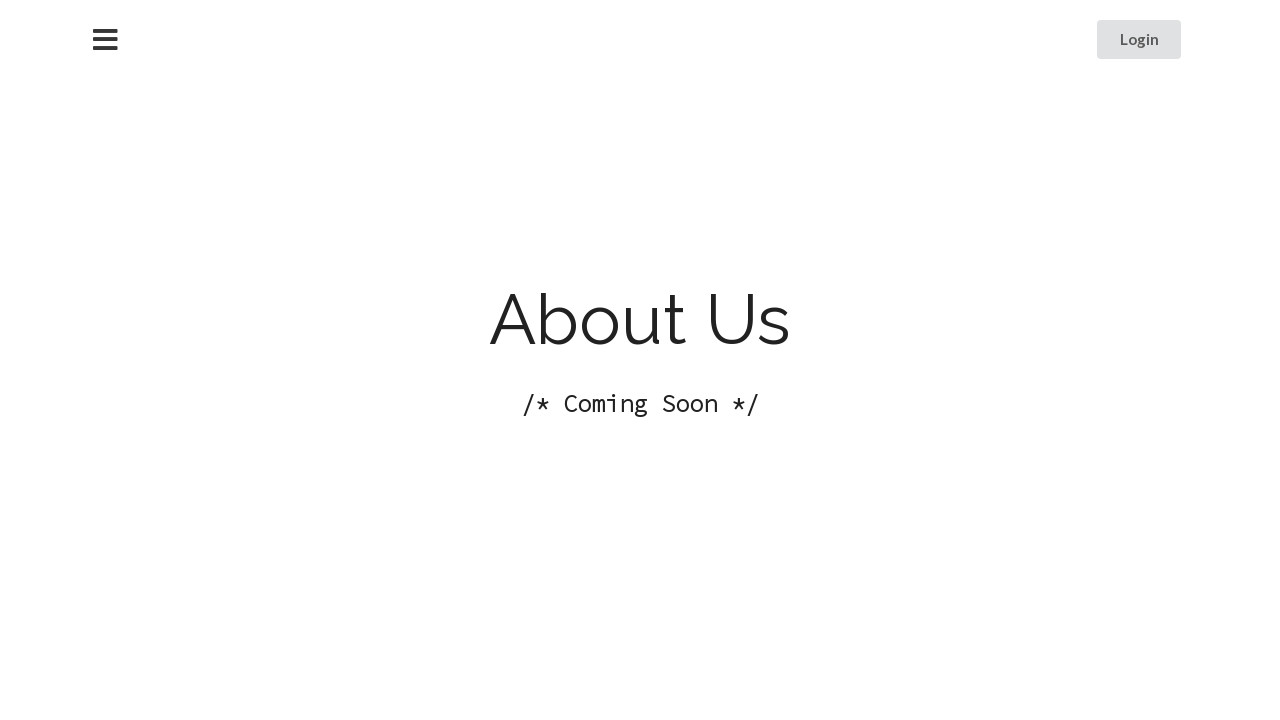

Page navigation completed and loaded
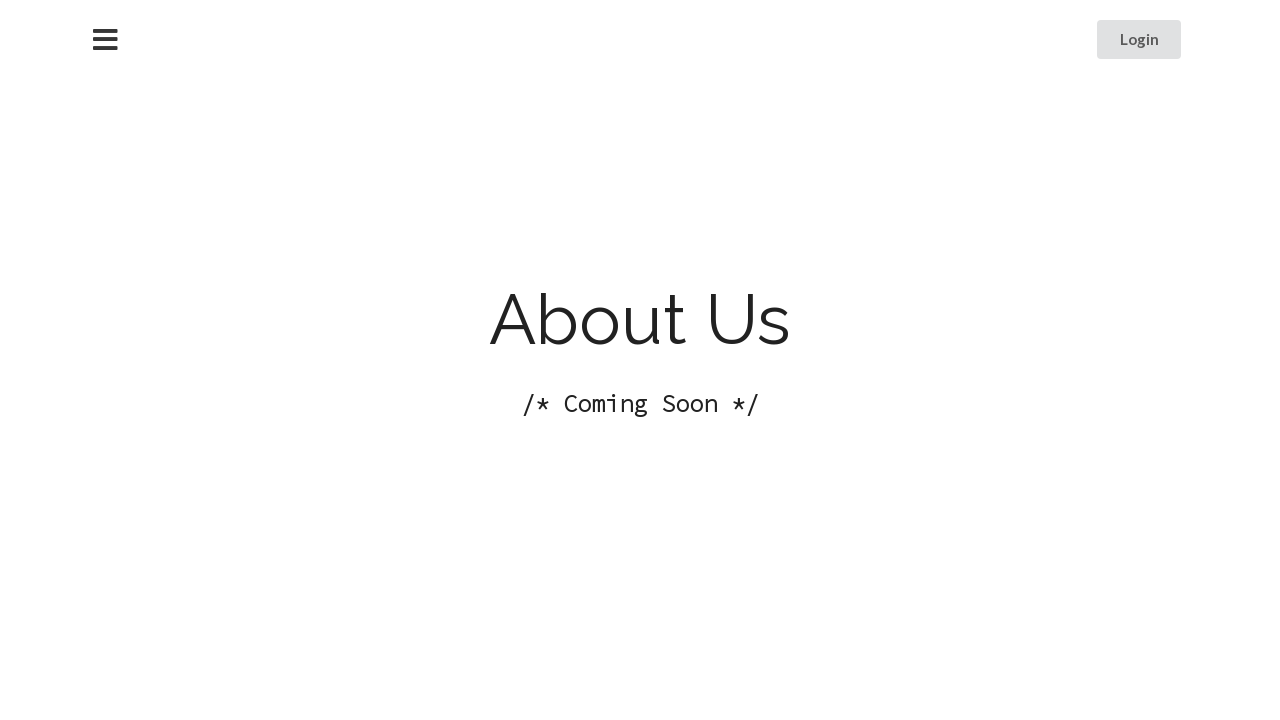

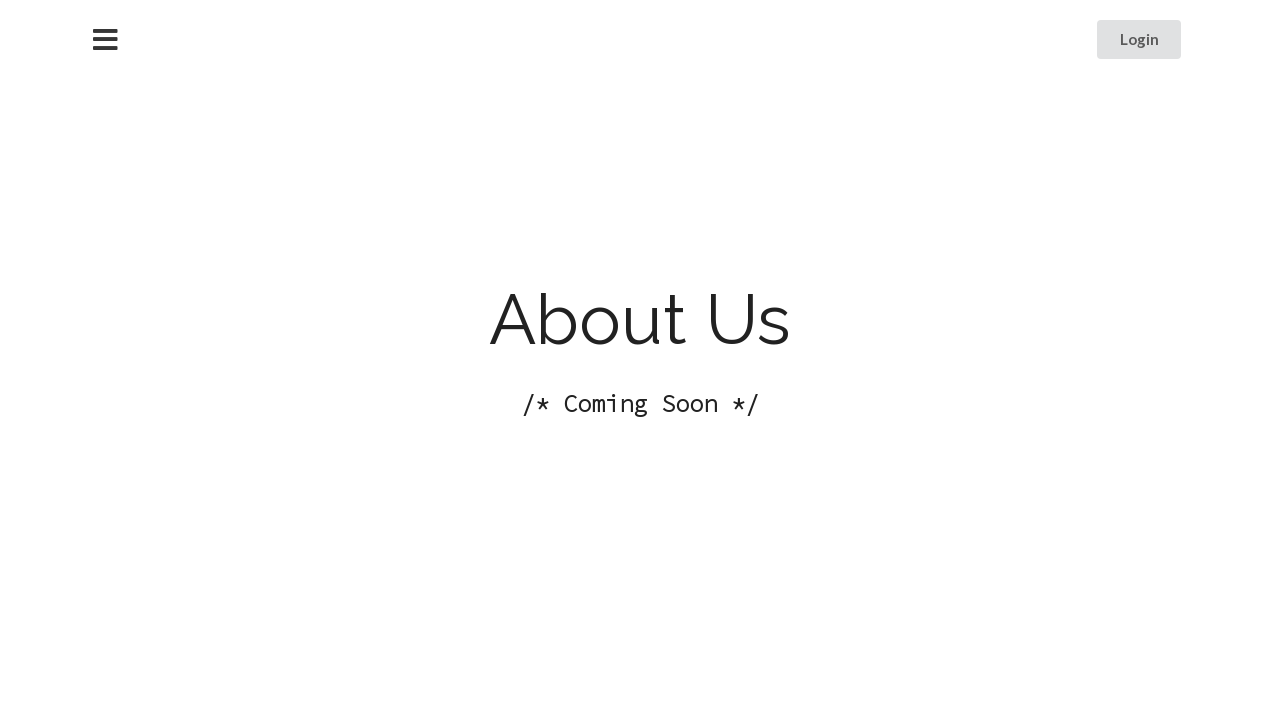